Tests that clicking radio buttons displays the correct selected value in the result section

Starting URL: https://demoqa.com/radio-button

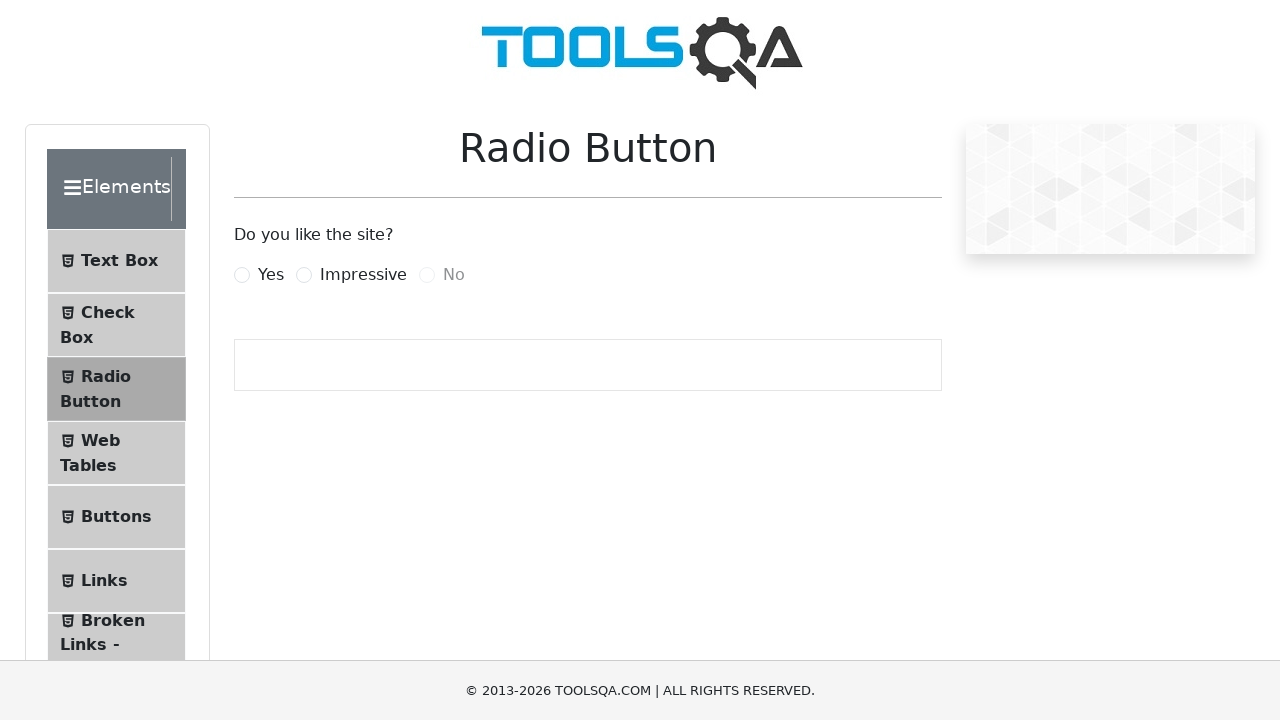

Clicked 'Yes' radio button label at (271, 275) on label[for='yesRadio']
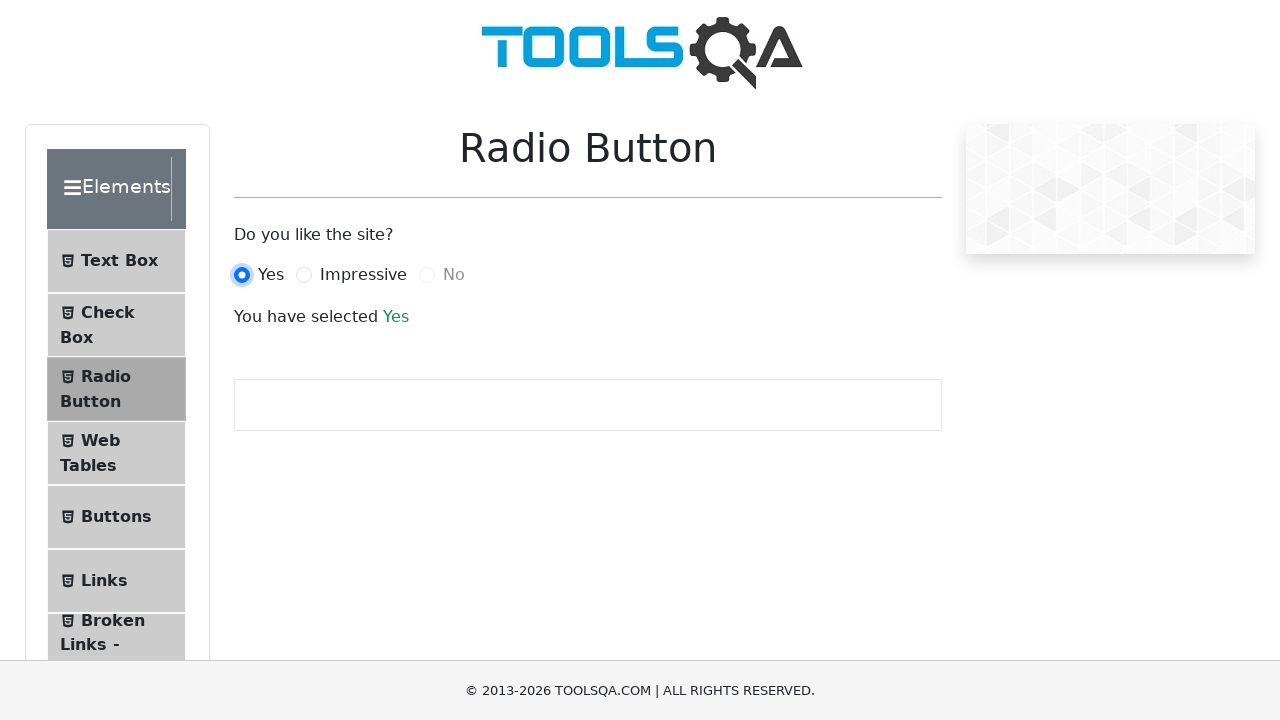

Located result text element with class 'text-success'
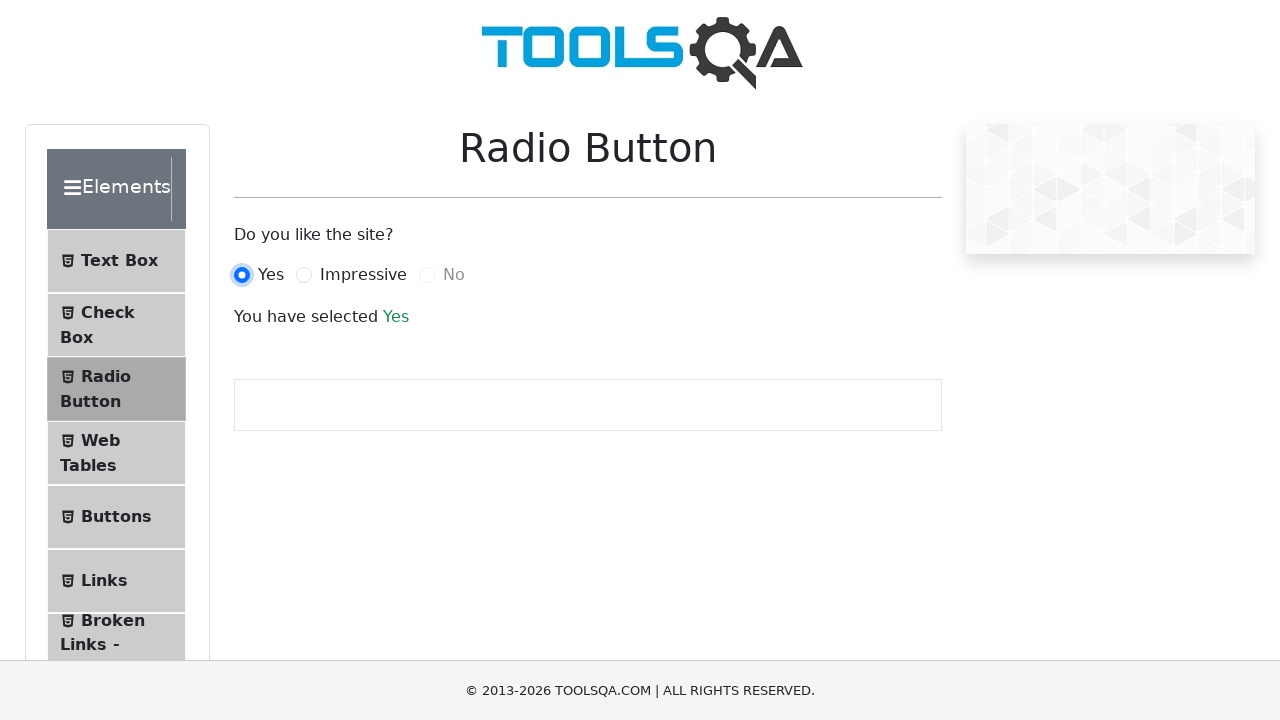

Verified result text displays 'Yes'
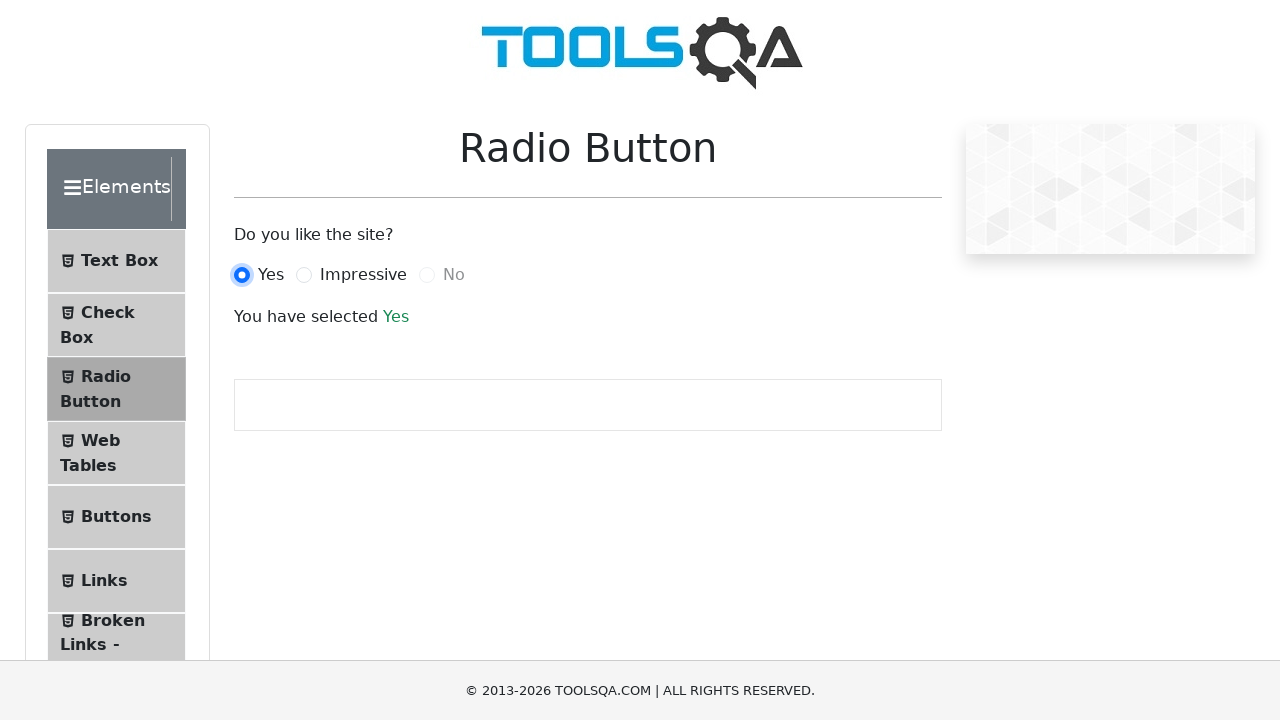

Clicked 'Impressive' radio button label at (363, 275) on label[for='impressiveRadio']
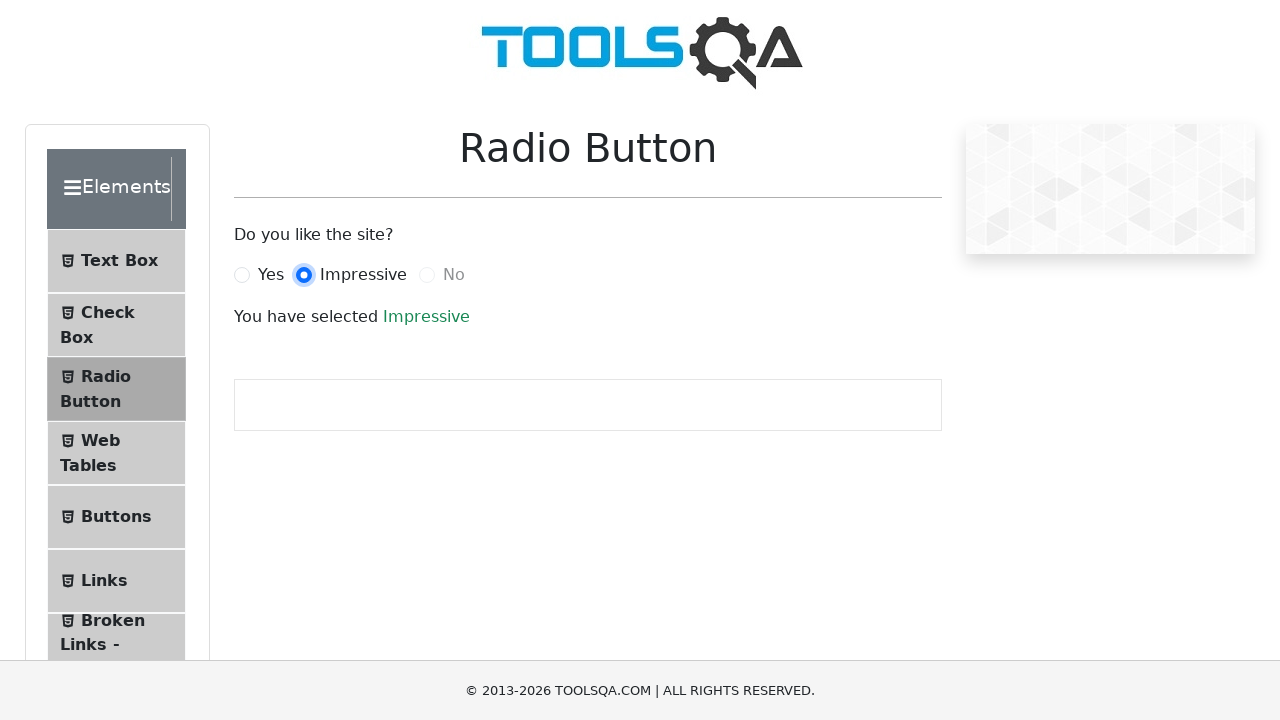

Verified result text displays 'Impressive'
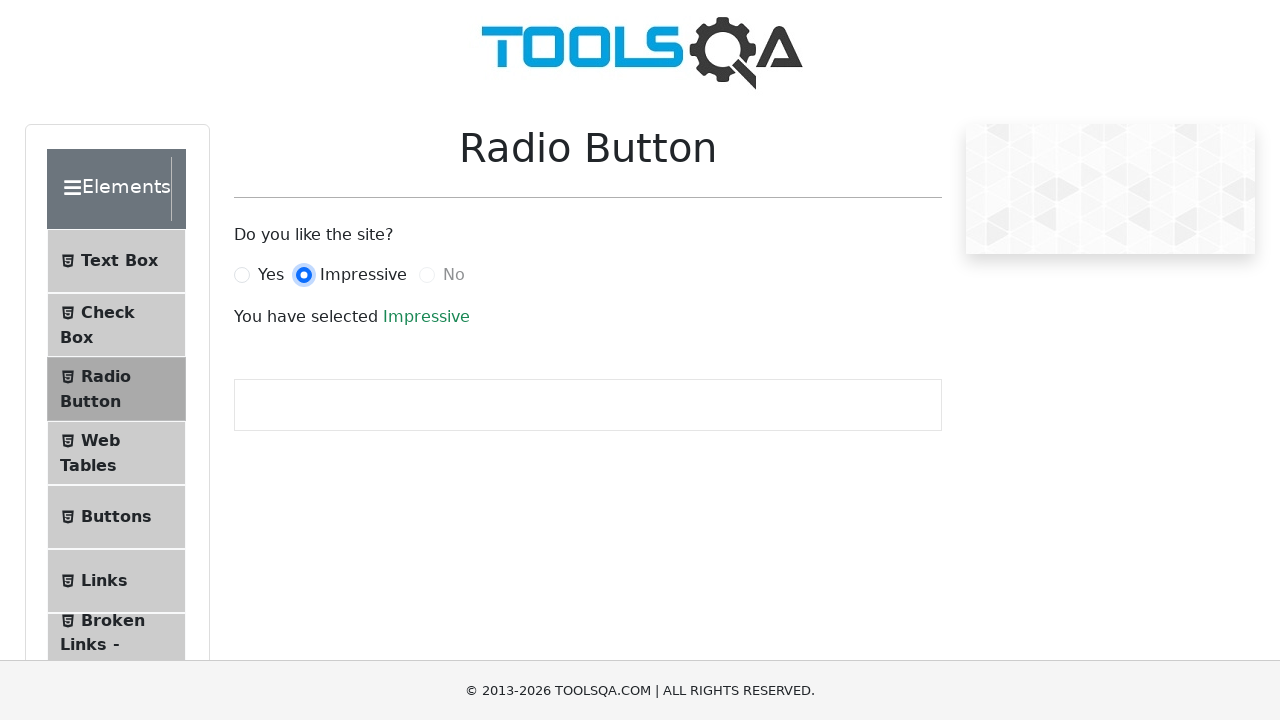

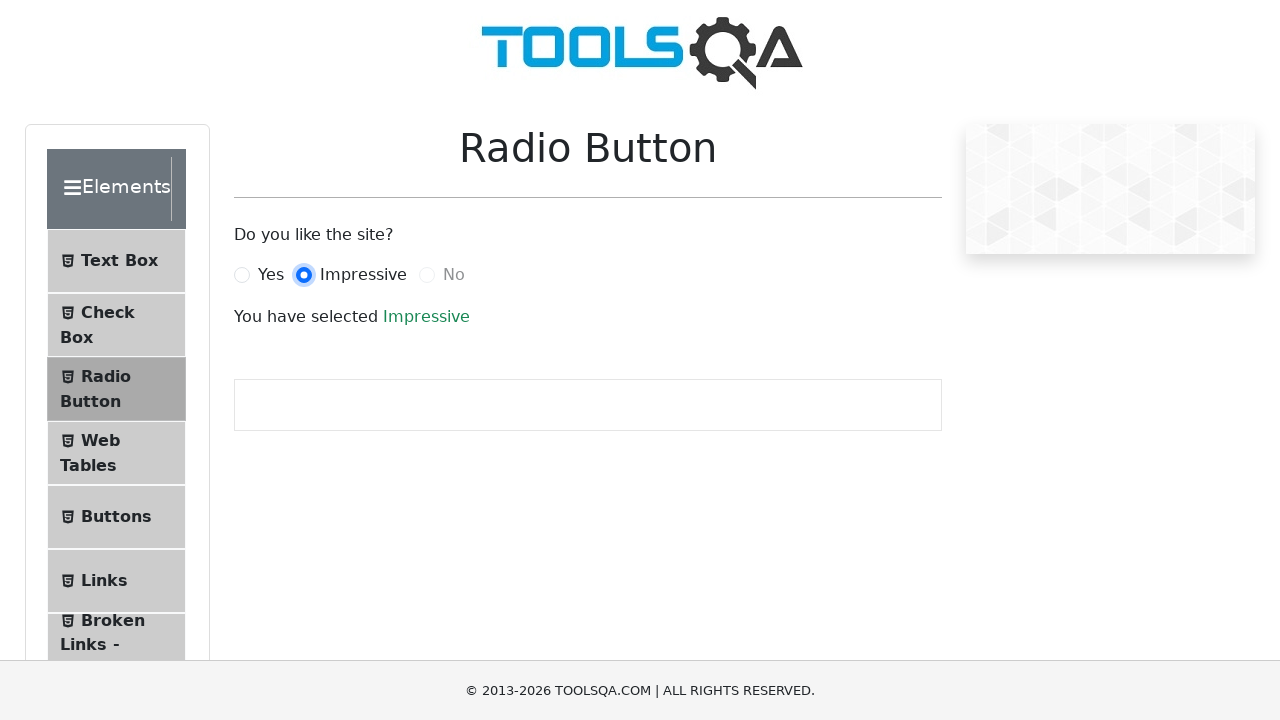